Tests e-commerce functionality by adding specific vegetables to cart, proceeding to checkout, and applying a promo code

Starting URL: https://rahulshettyacademy.com/seleniumPractise/

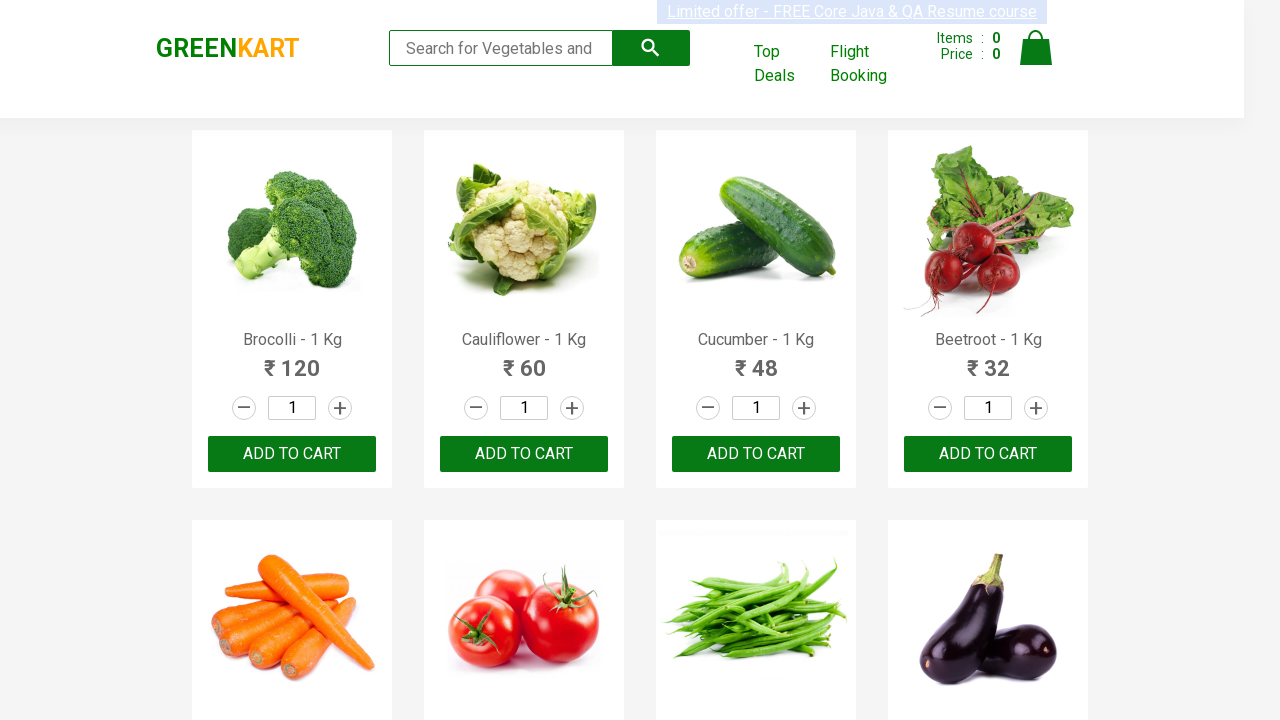

Located all product elements on page
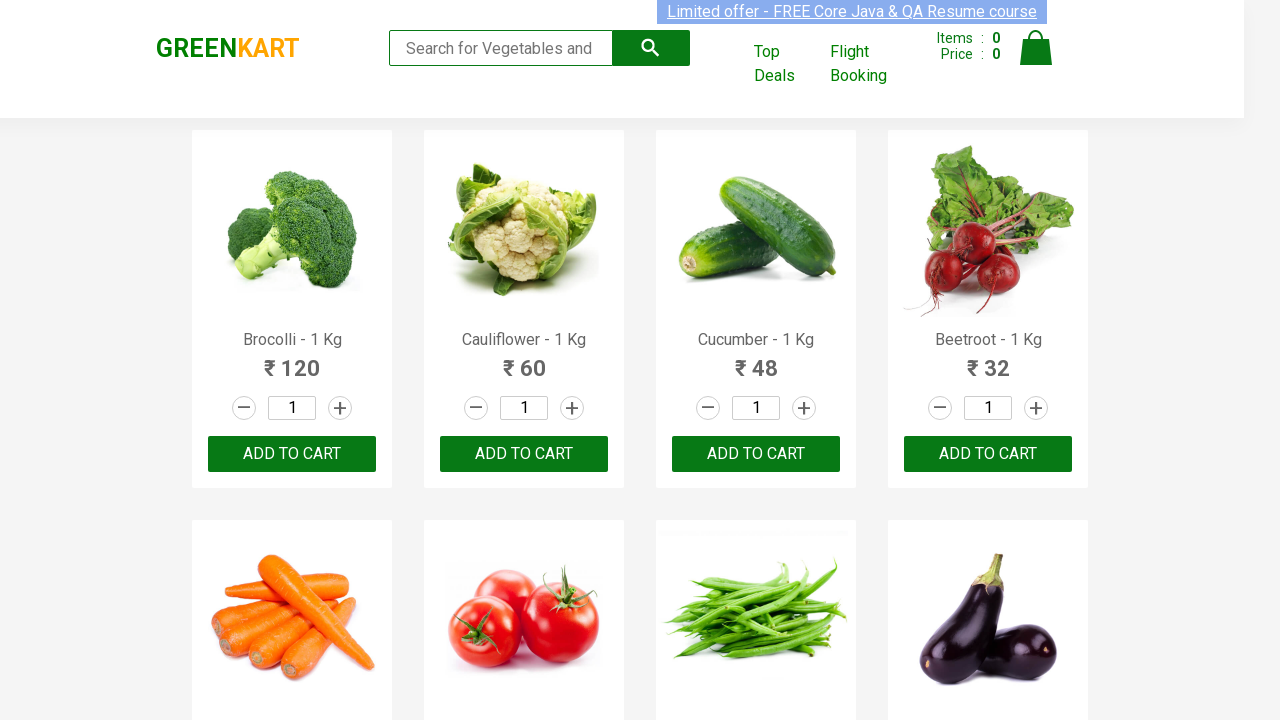

Added Brocolli to cart at (292, 454) on div.product-action button >> nth=0
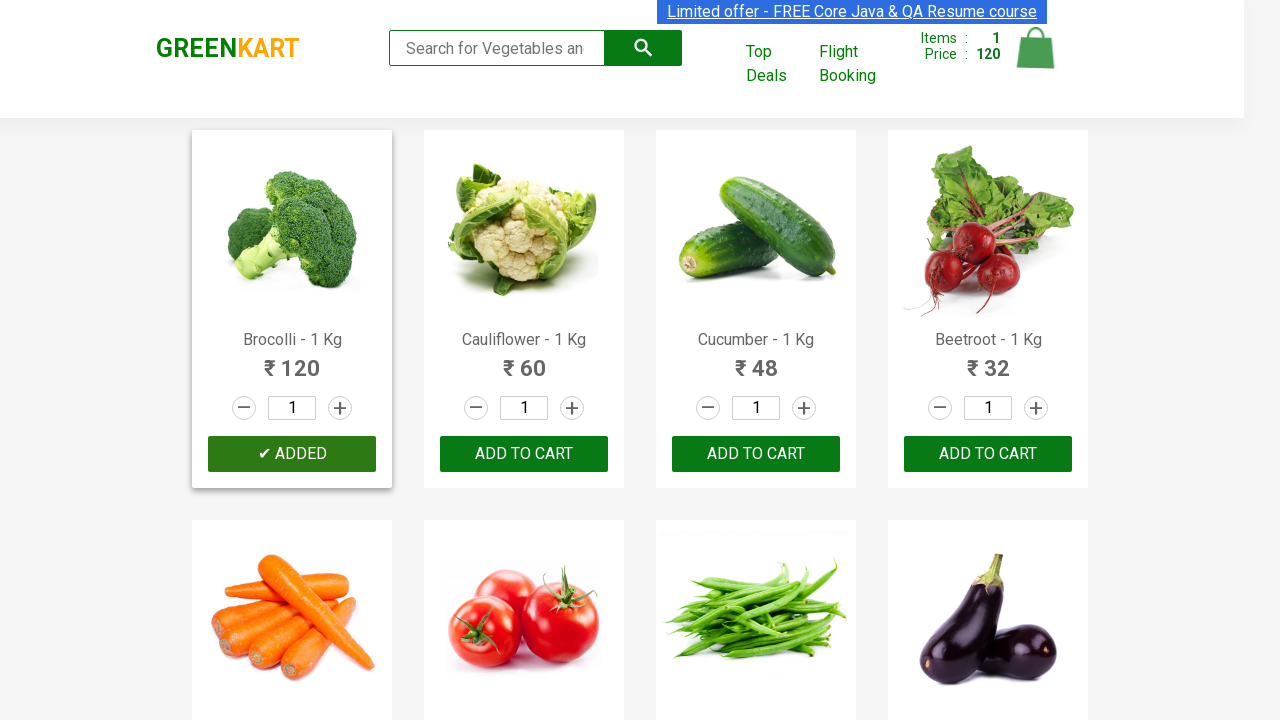

Added Cucumber to cart at (756, 454) on div.product-action button >> nth=2
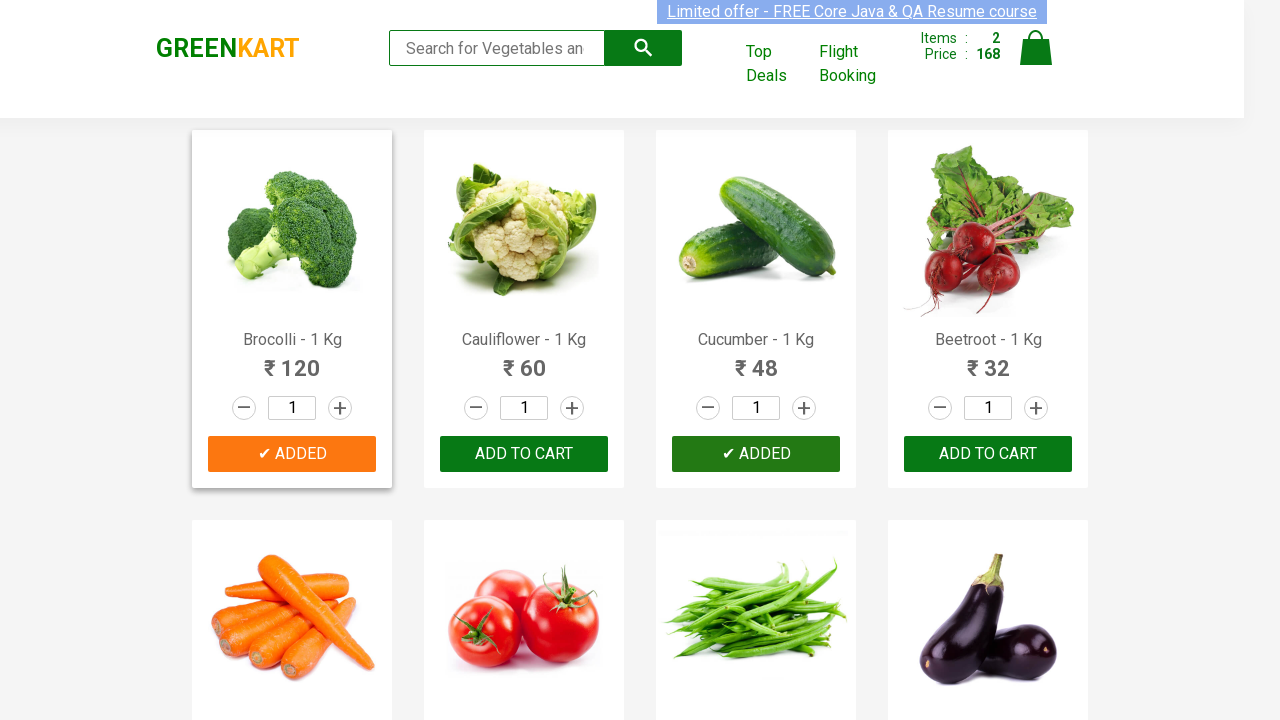

Added Beetroot to cart at (988, 454) on div.product-action button >> nth=3
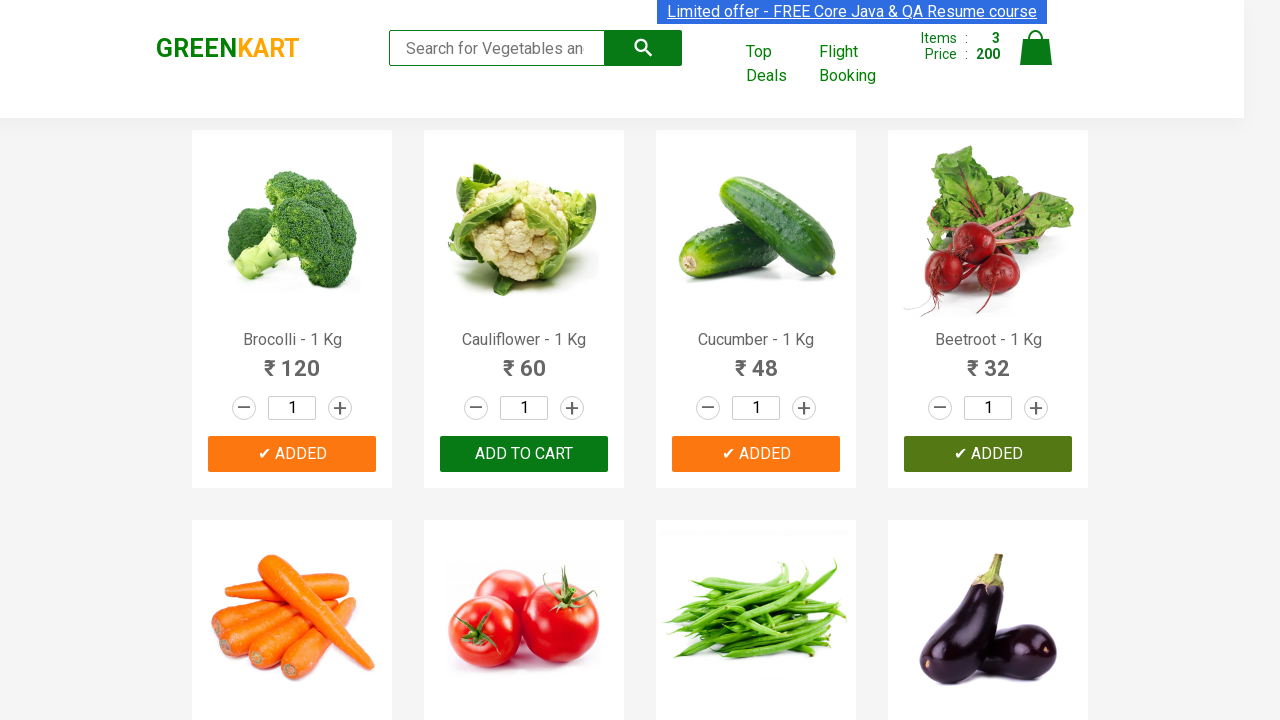

Clicked on cart icon at (1036, 48) on img[alt='Cart']
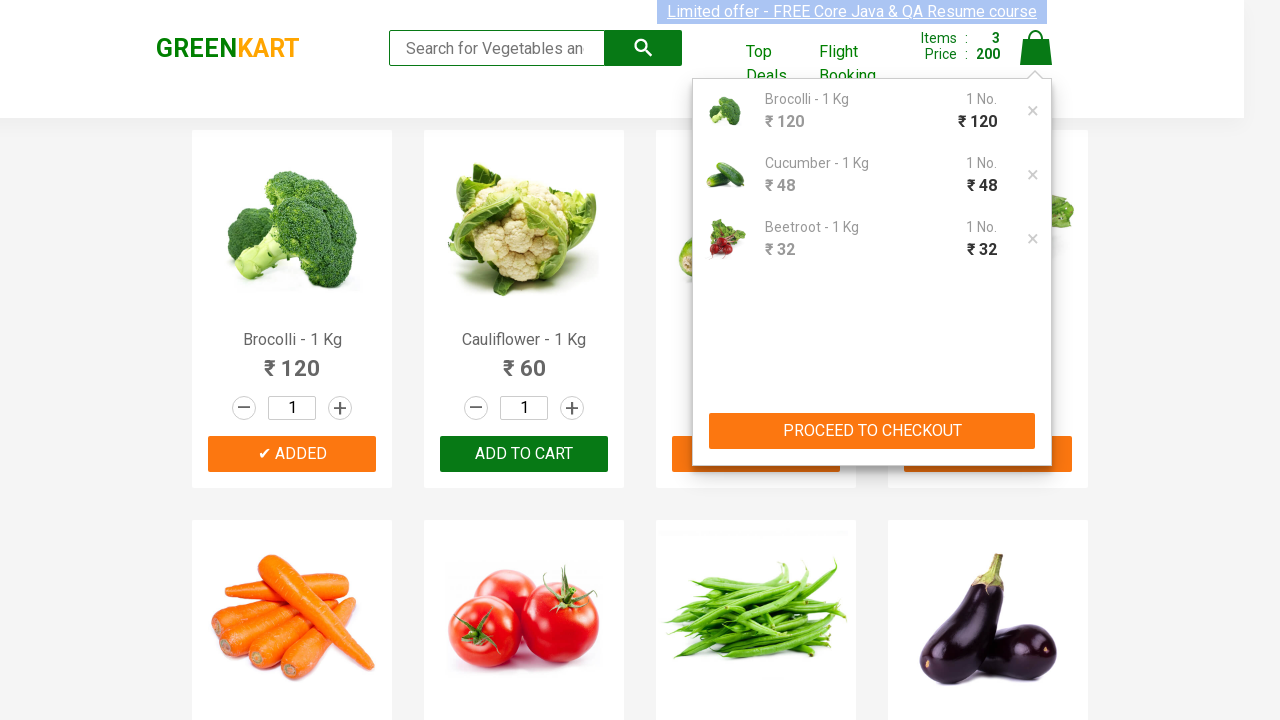

Clicked PROCEED TO CHECKOUT button at (872, 431) on button:has-text('PROCEED TO CHECKOUT')
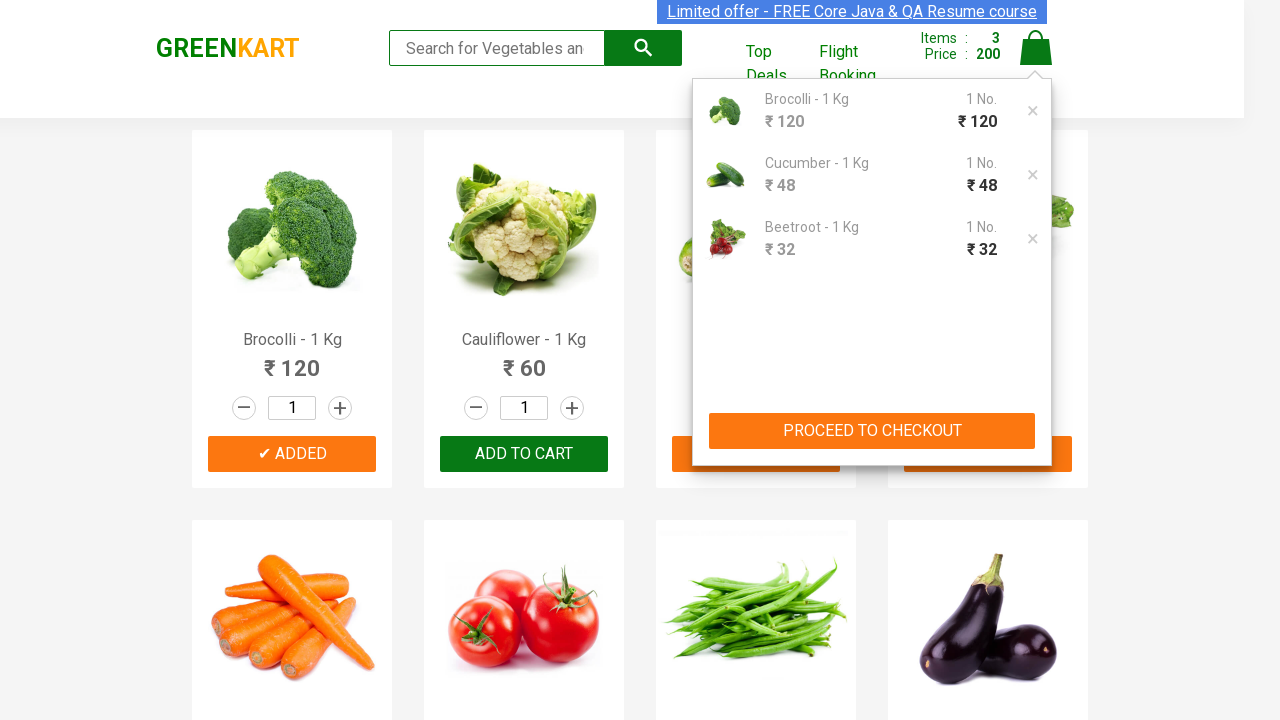

Promo code input field is visible
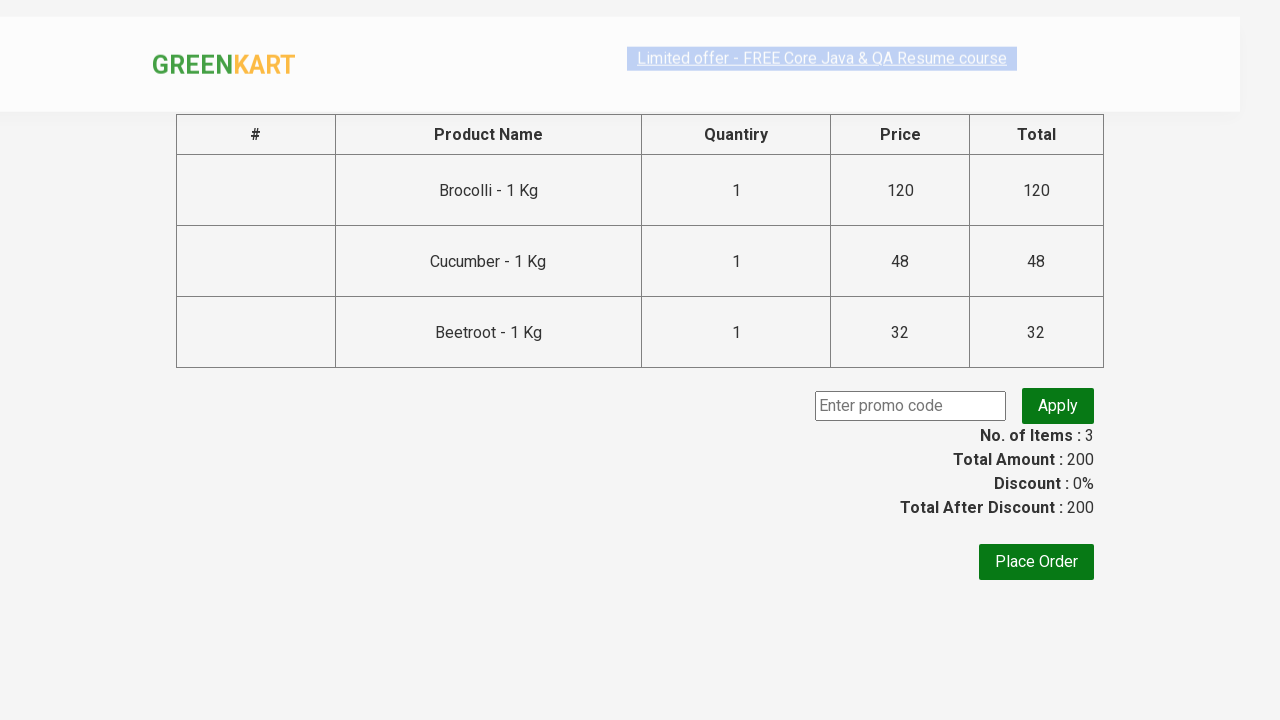

Entered promo code 'rahulshettyacademy' on input.promoCode
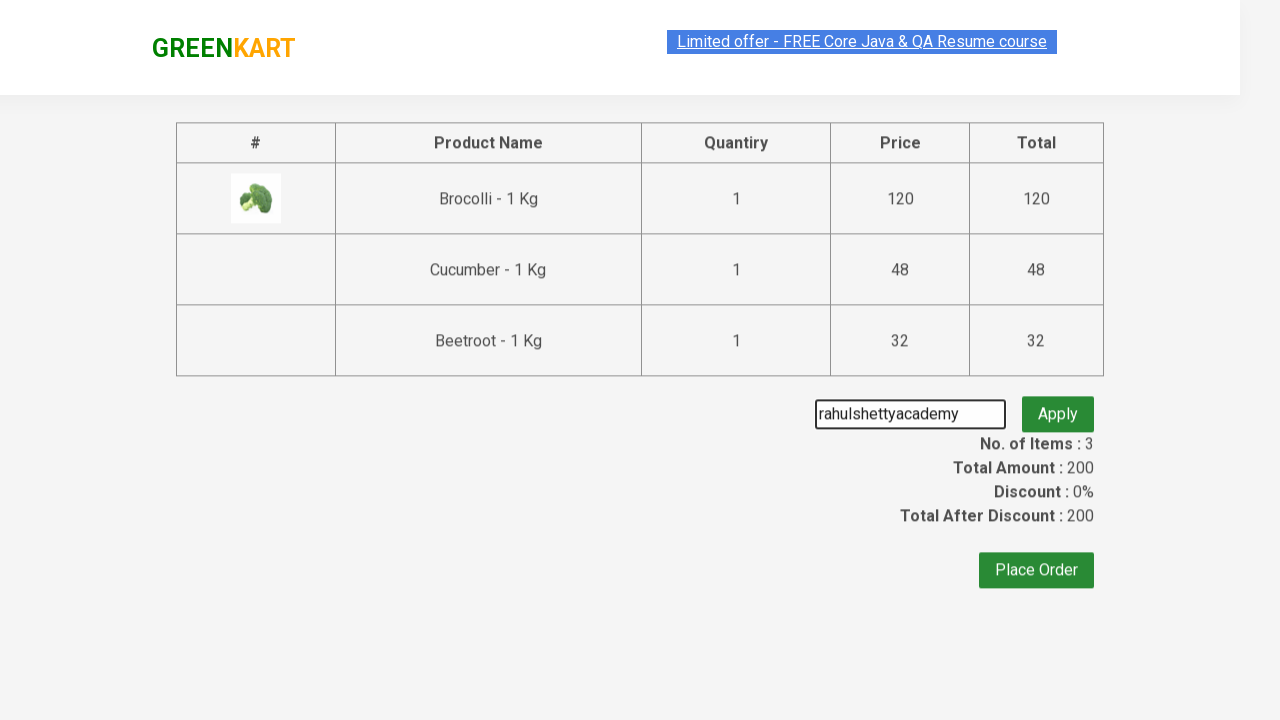

Clicked apply promo button at (1058, 406) on button.promoBtn
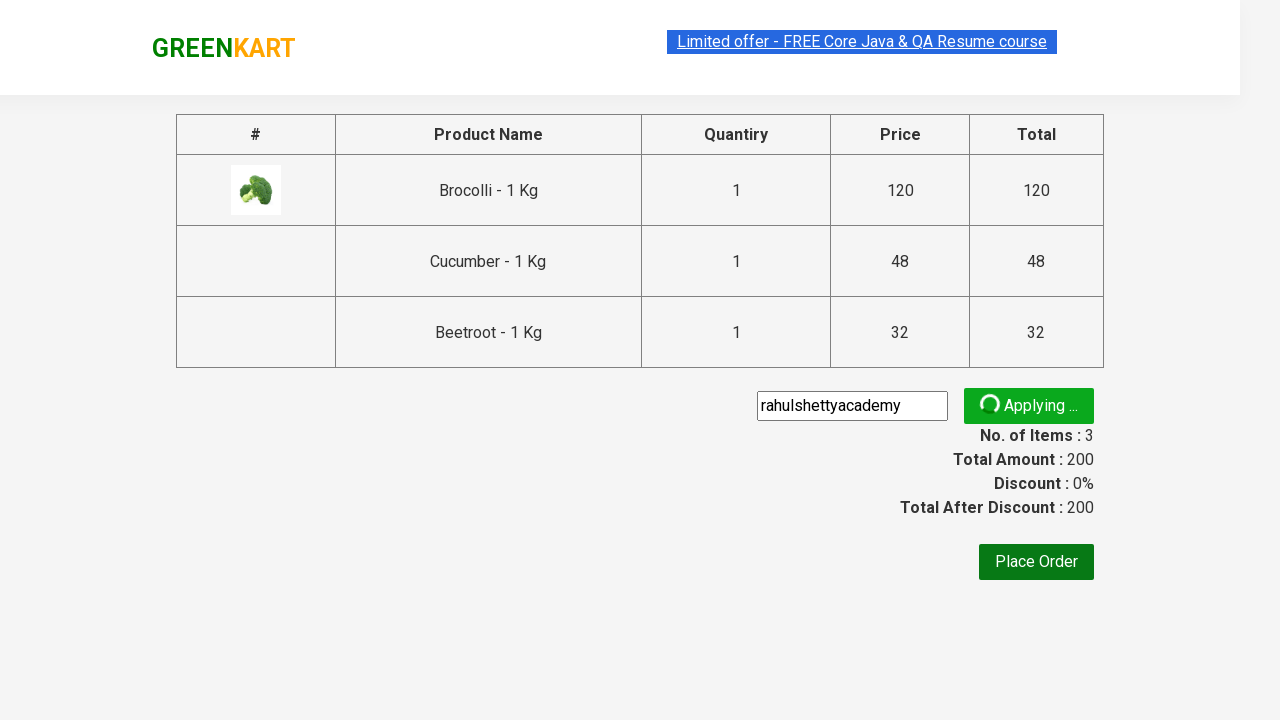

Promo code successfully applied - promo info message appeared
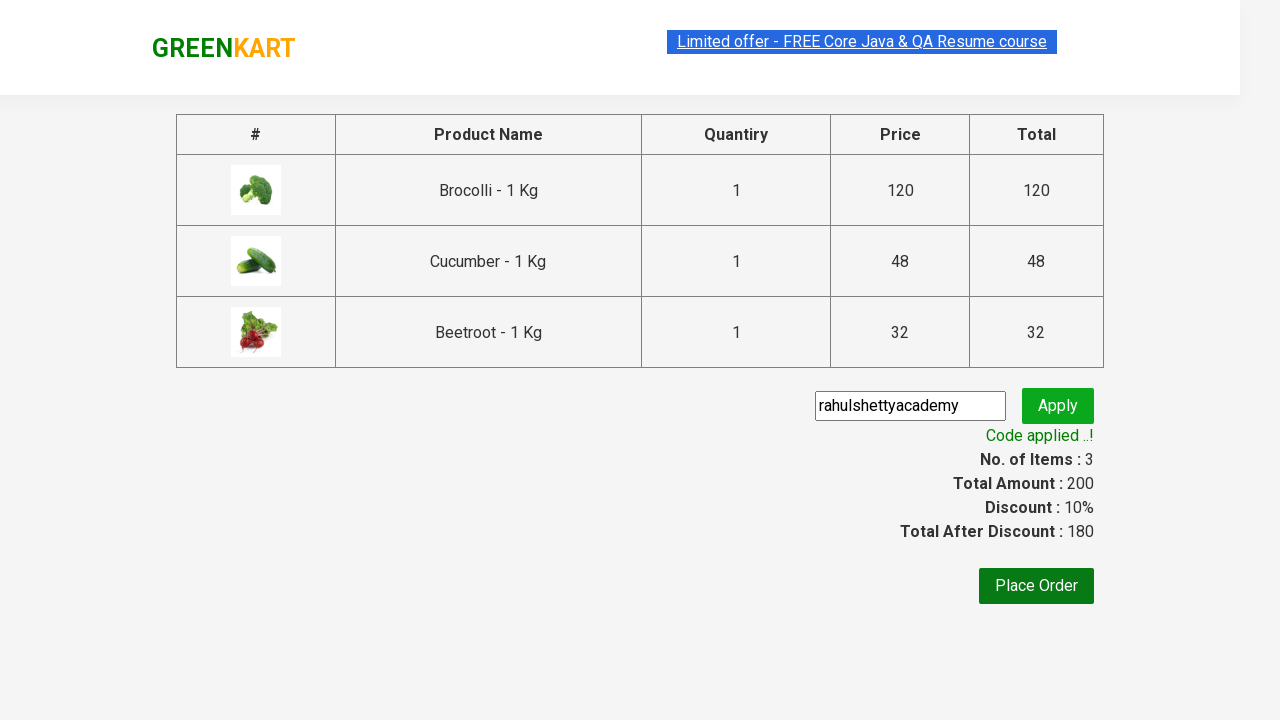

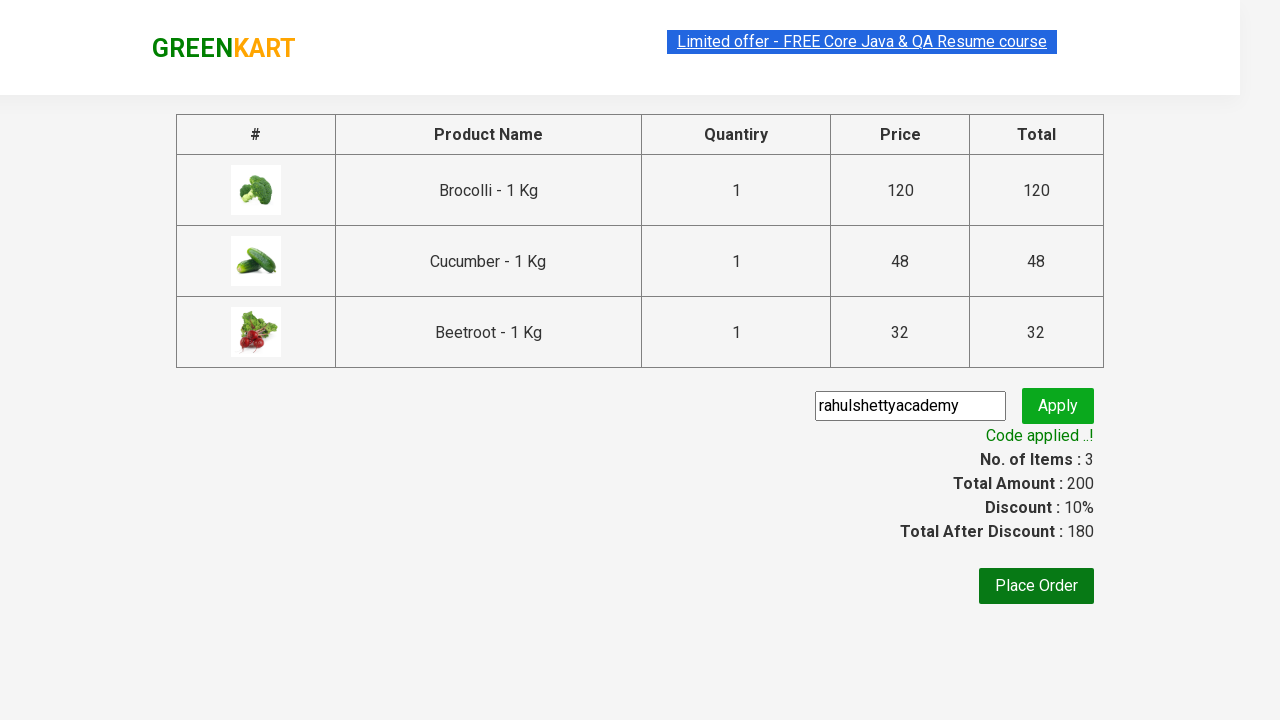